Navigates to the main page, clicks on Form Authentication link, and verifies the resulting URL is correct

Starting URL: https://the-internet.herokuapp.com/

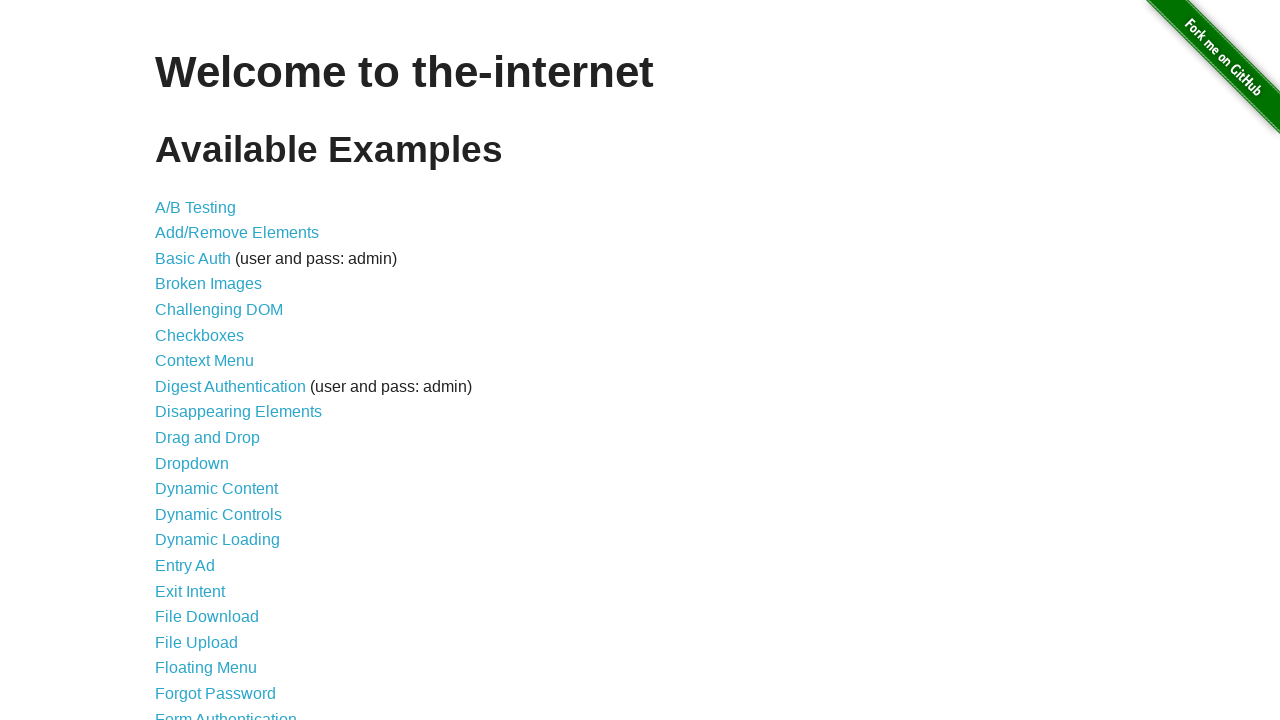

Navigated to main page https://the-internet.herokuapp.com/
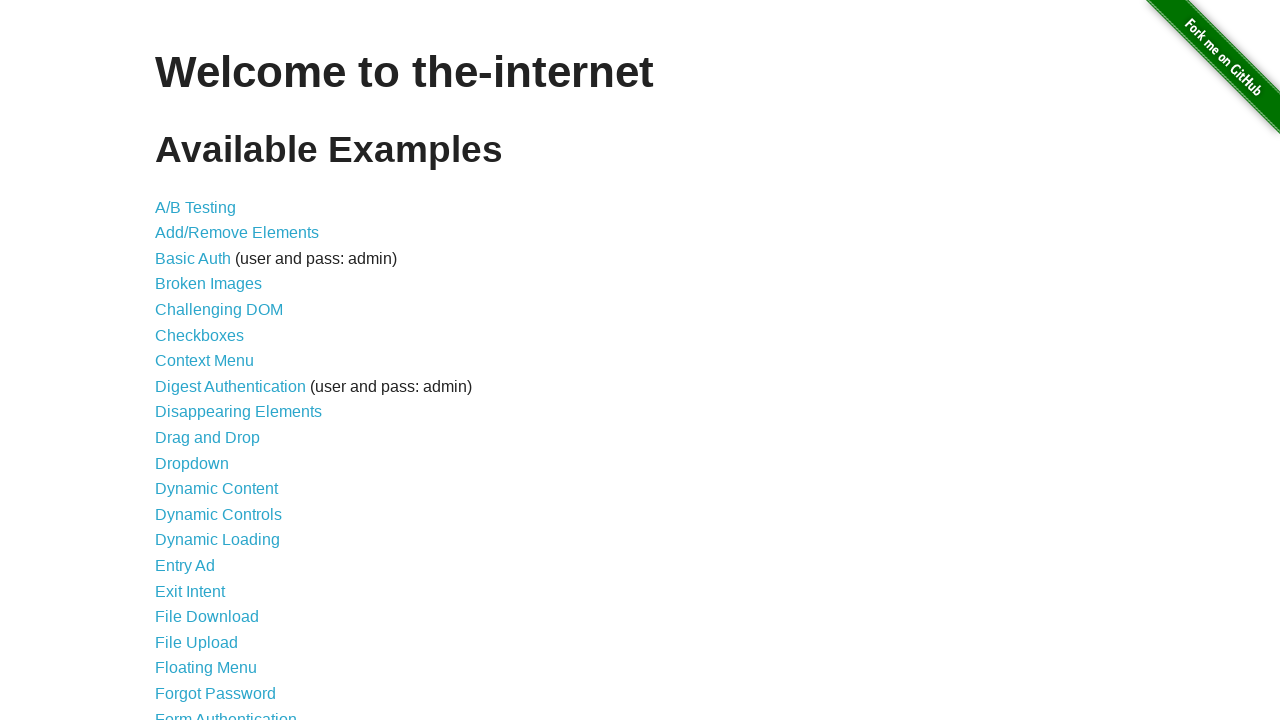

Clicked on Form Authentication link at (226, 712) on text=Form Authentication
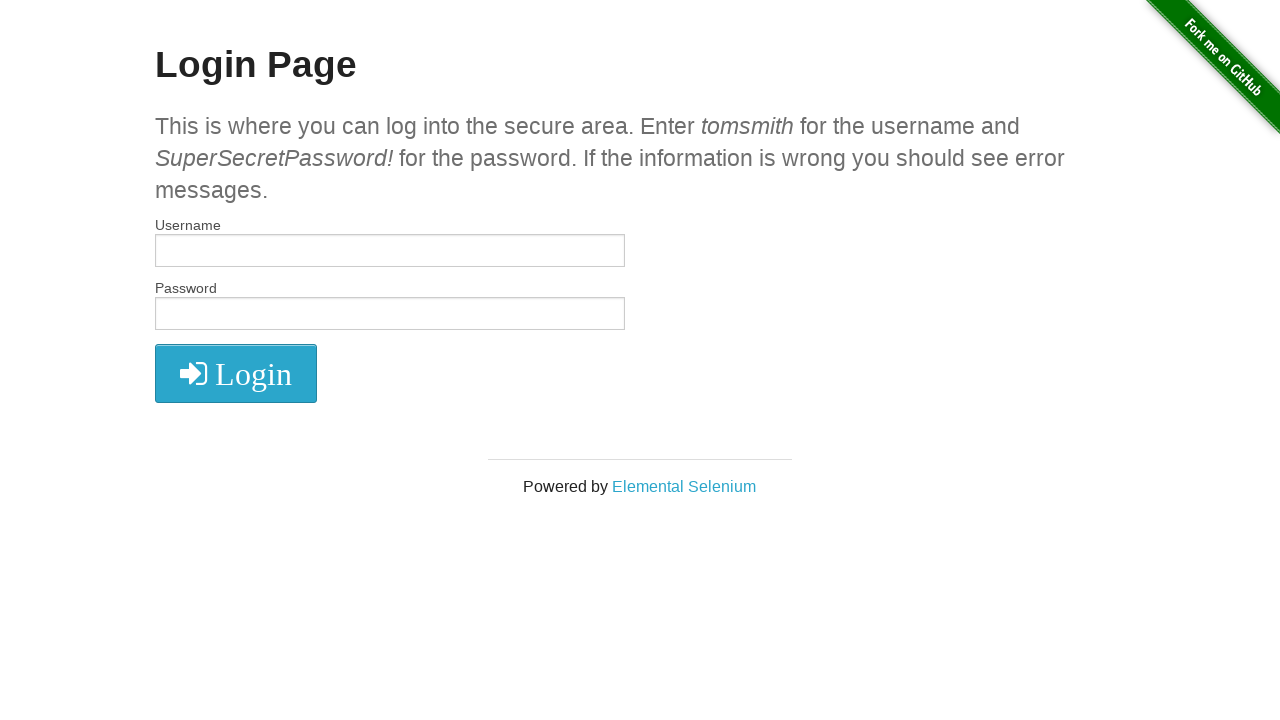

Verified URL is correct: https://the-internet.herokuapp.com/login
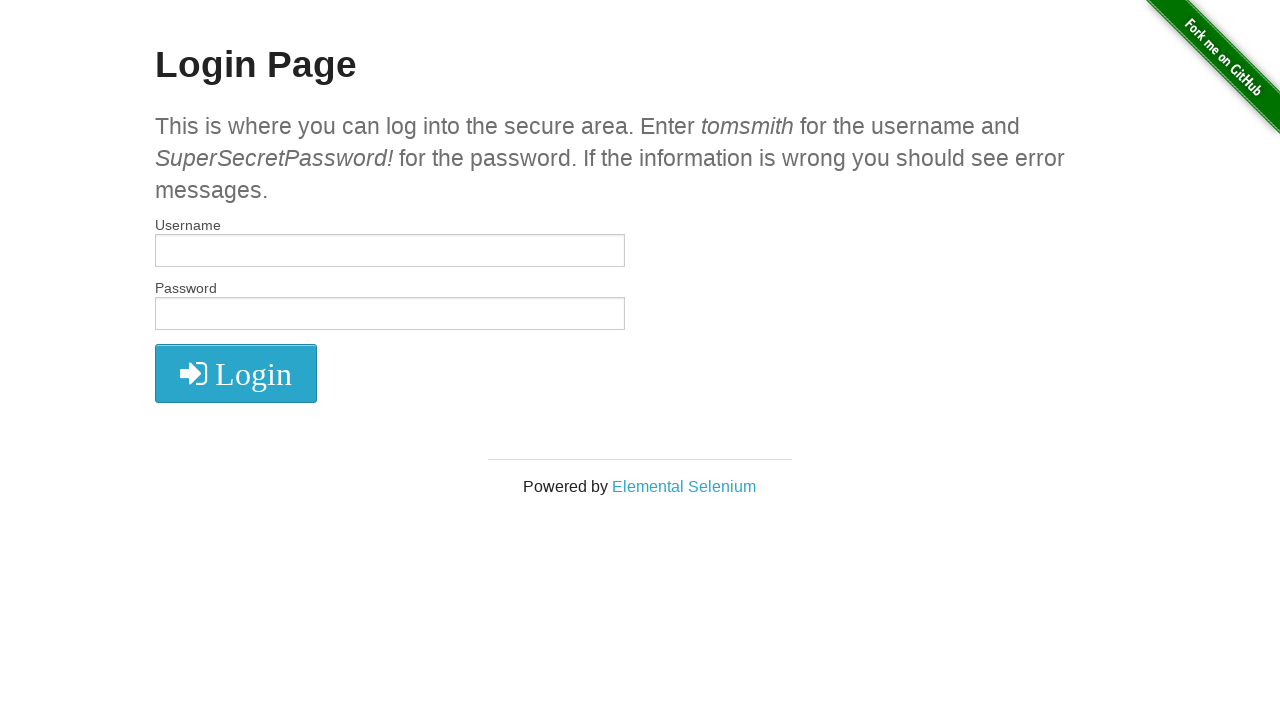

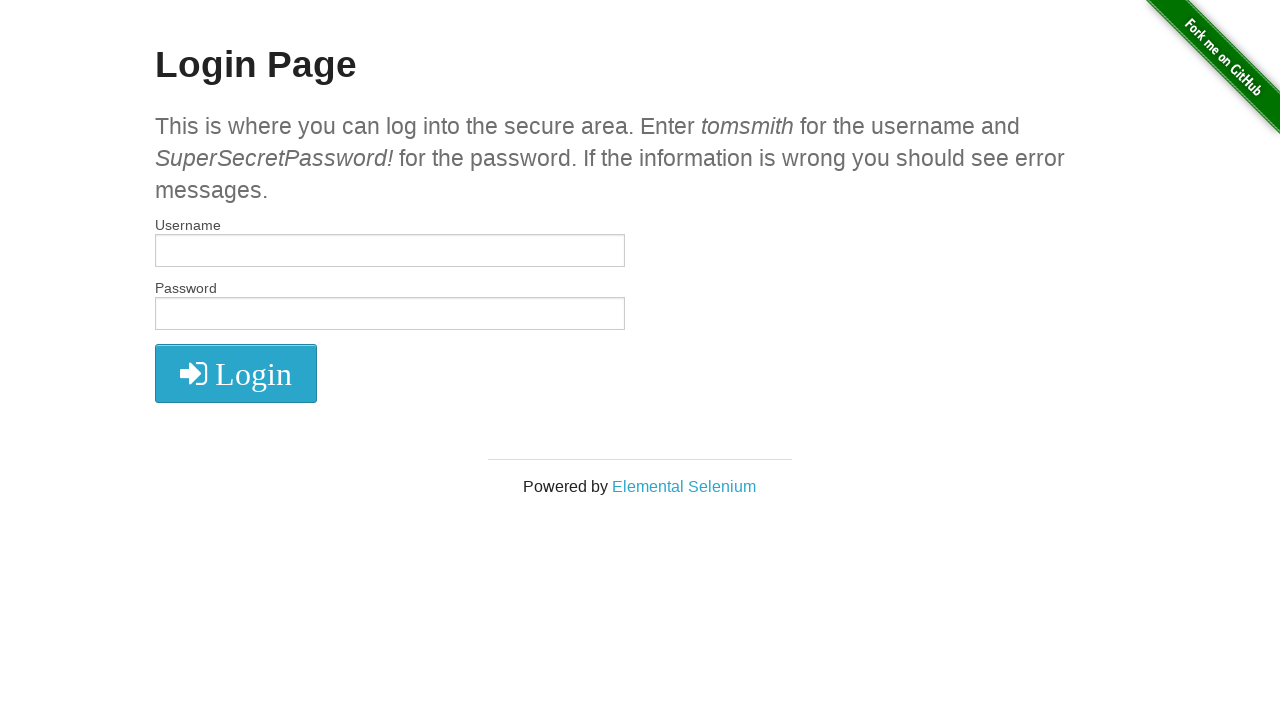